Tests clicking a primary button and verifying that a hidden element appears with specific text after a delay

Starting URL: https://thefreerangetester.github.io/sandbox-automation-testing/

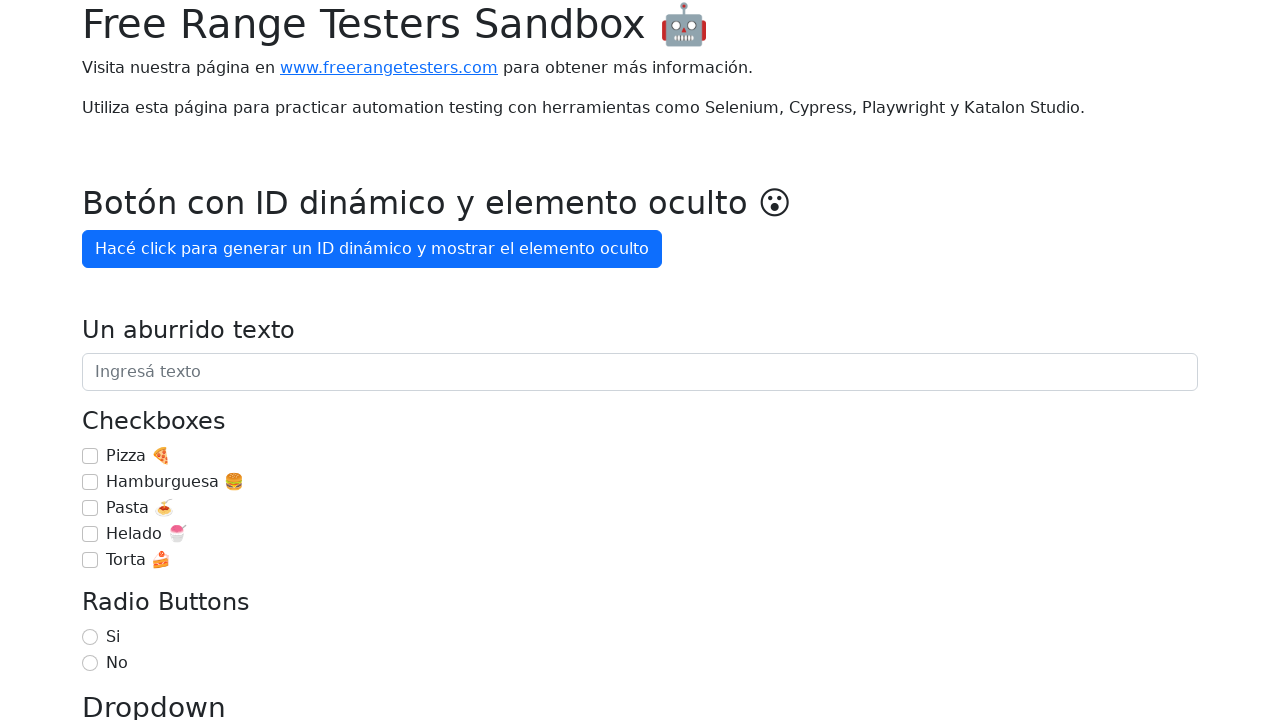

Navigated to the sandbox automation testing page
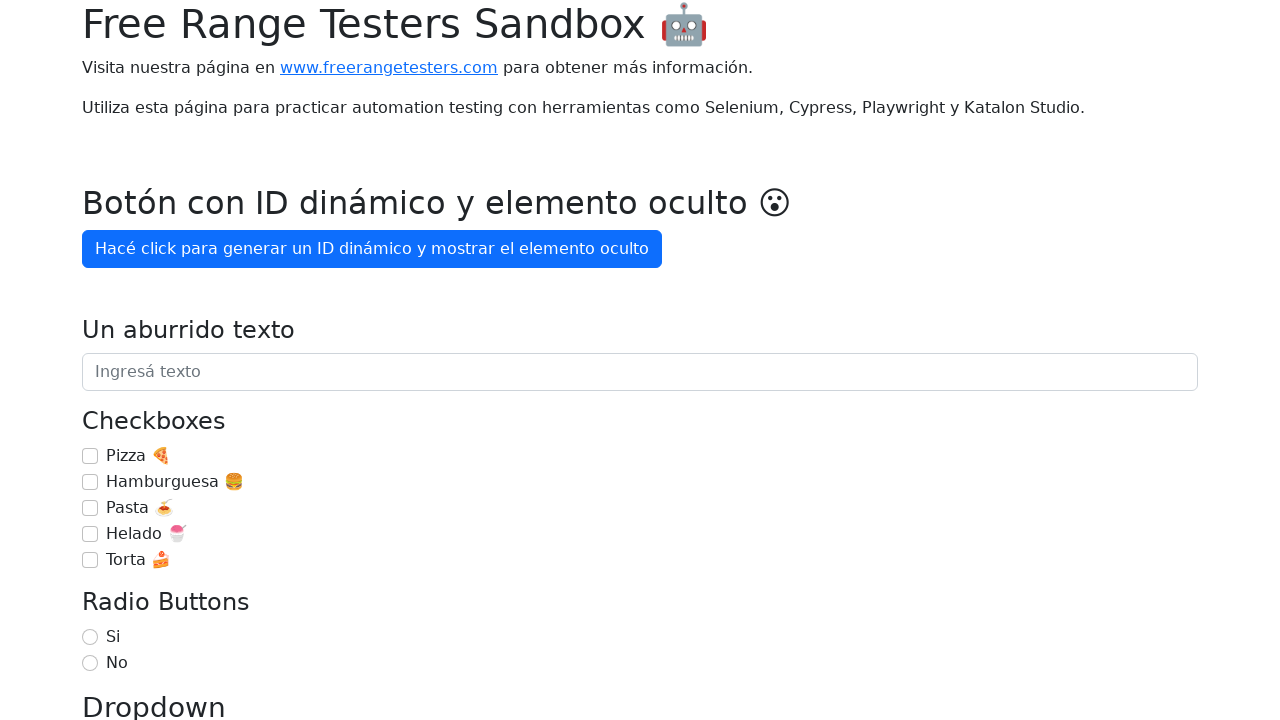

Clicked the primary button at (372, 249) on .btn-primary
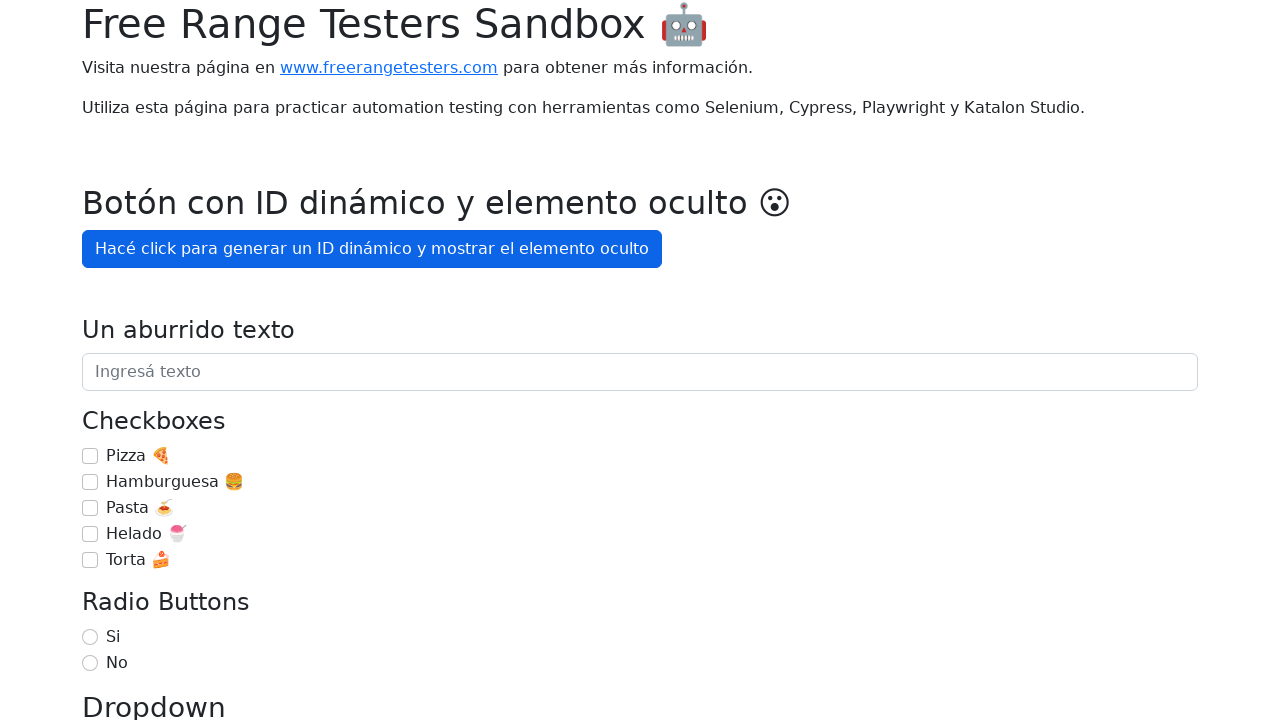

Hidden element appeared after waiting
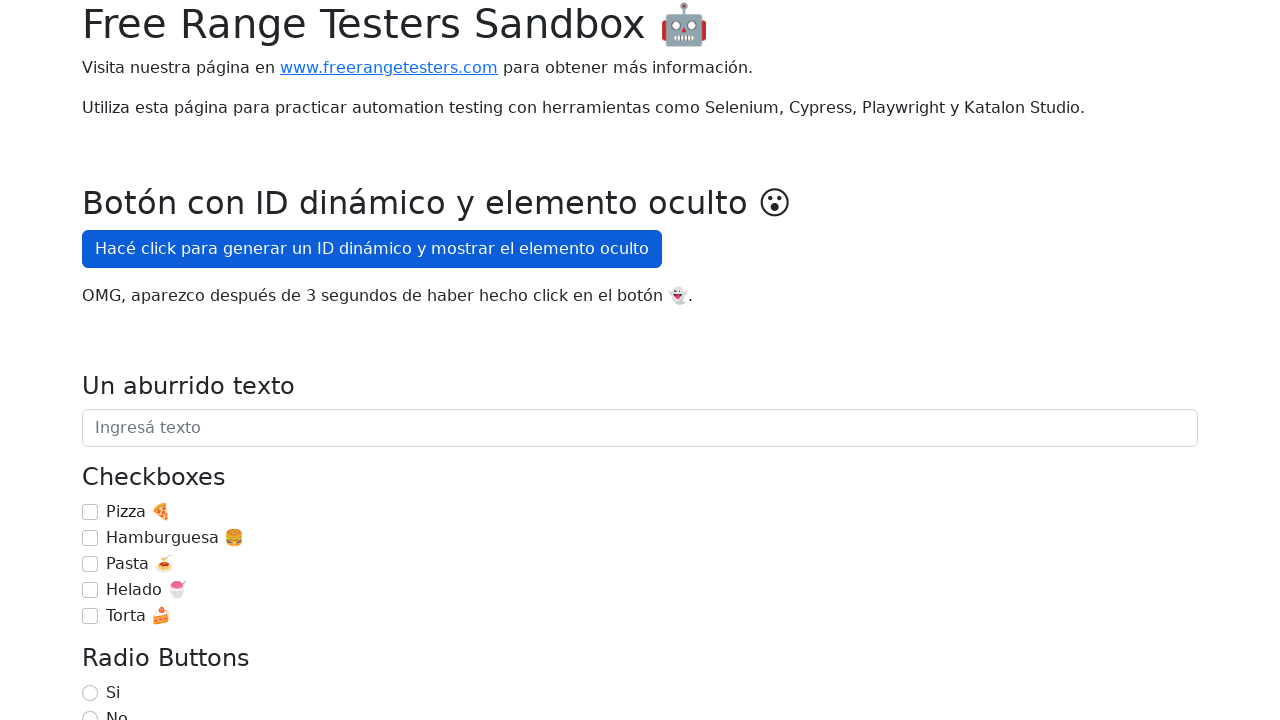

Verified hidden element contains expected text
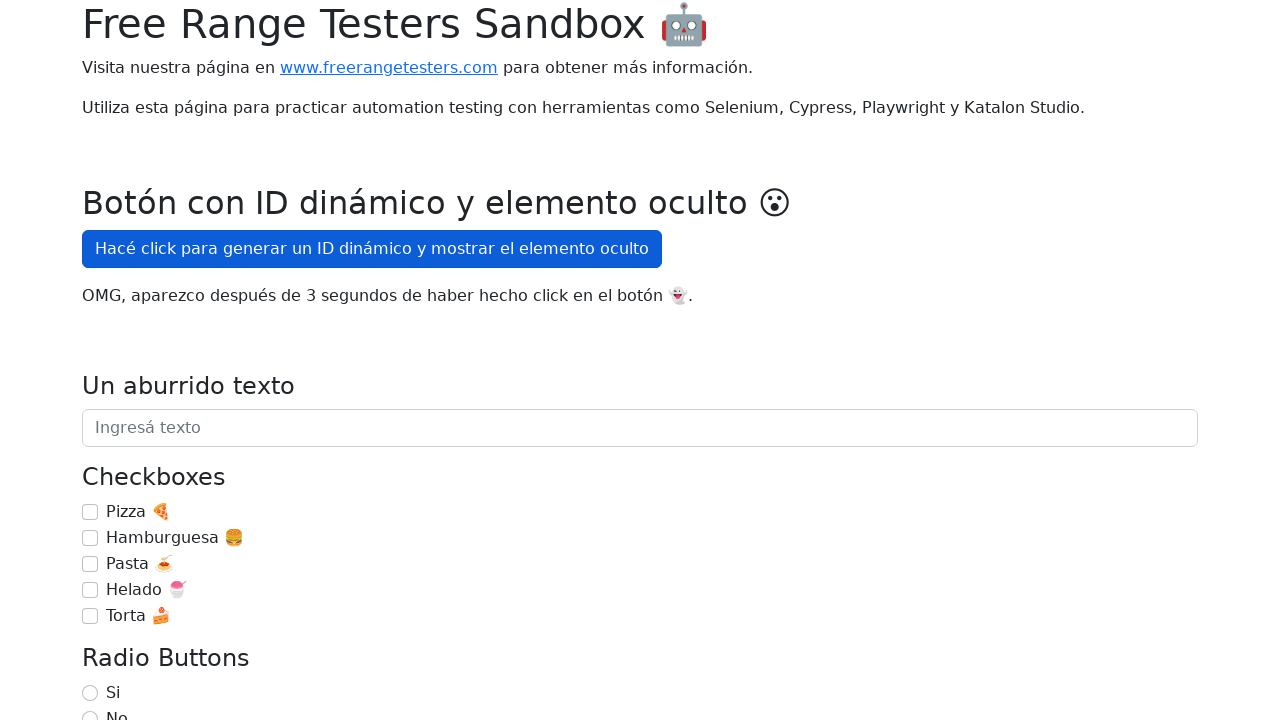

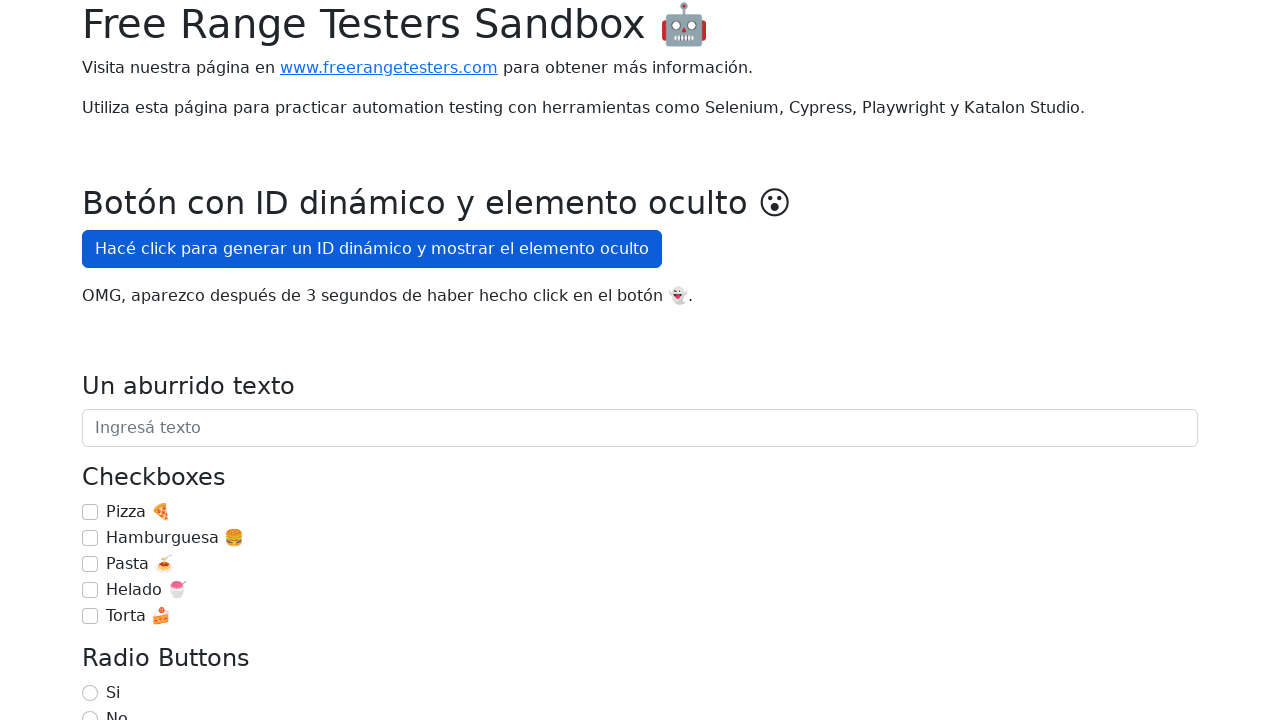